Tests clicking on the new user registration button on the CMS government portal homepage using a CSS selector with class attribute.

Starting URL: https://portal.cms.gov/portal/

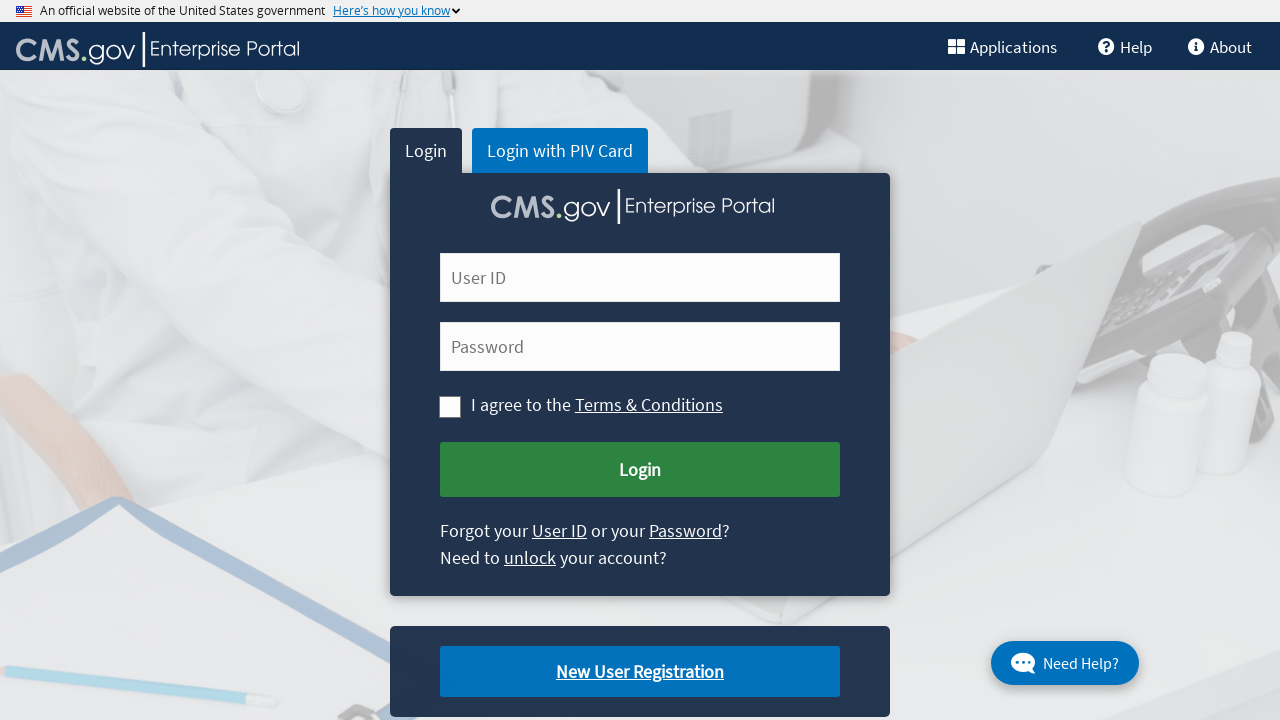

Clicked the new user registration button on CMS government portal homepage at (640, 672) on a.cms-newuser-reg
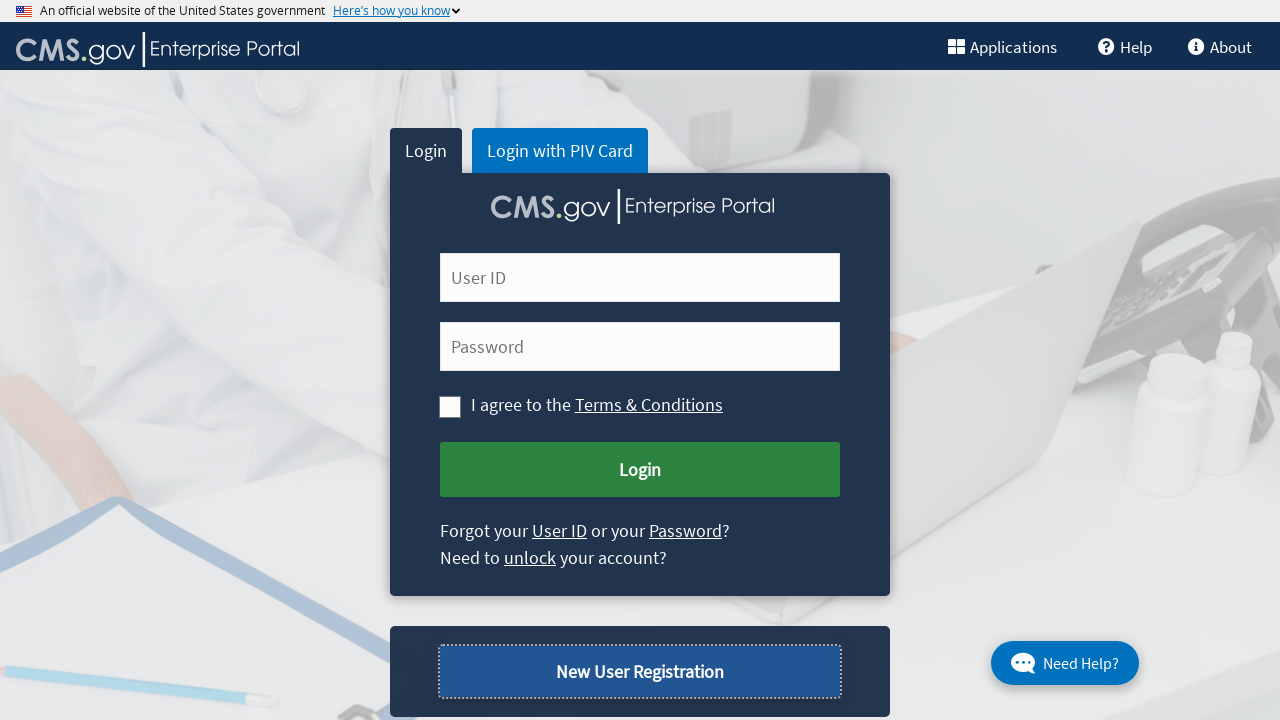

Waited for page to load after clicking registration button
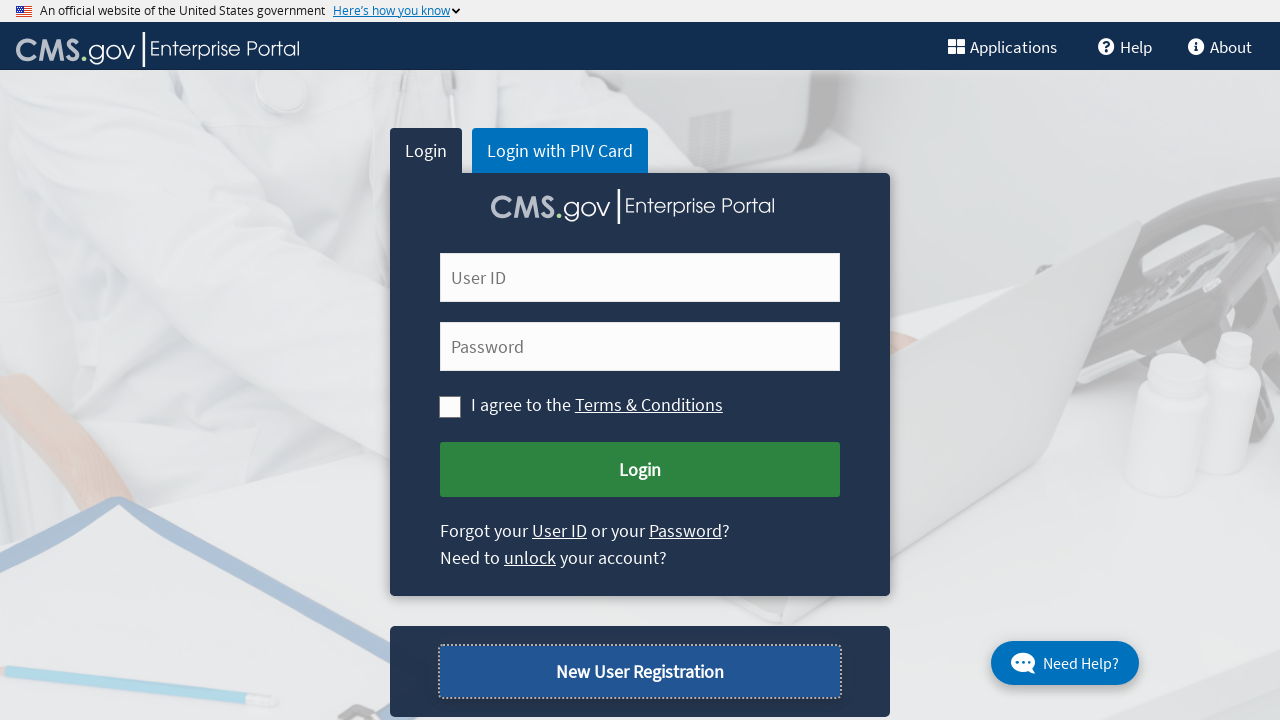

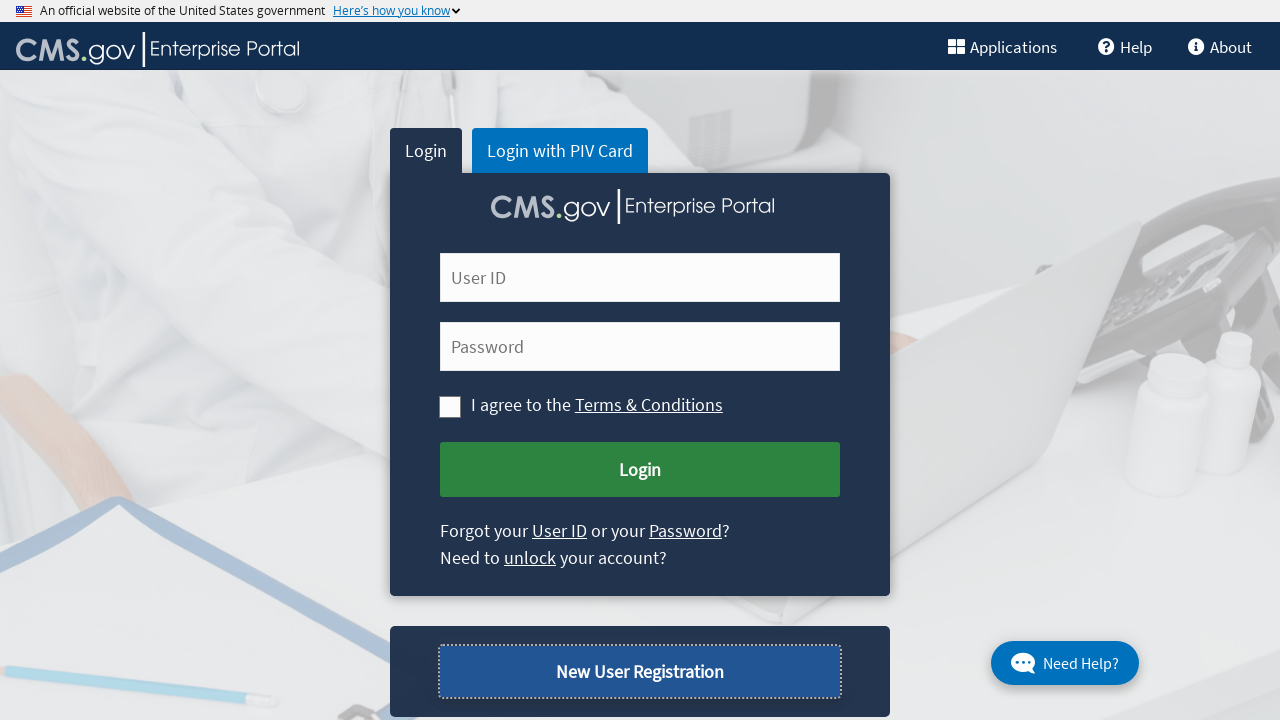